Opens the ImpactGuru website and verifies the page loads by checking the title

Starting URL: https://www.impactguru.com

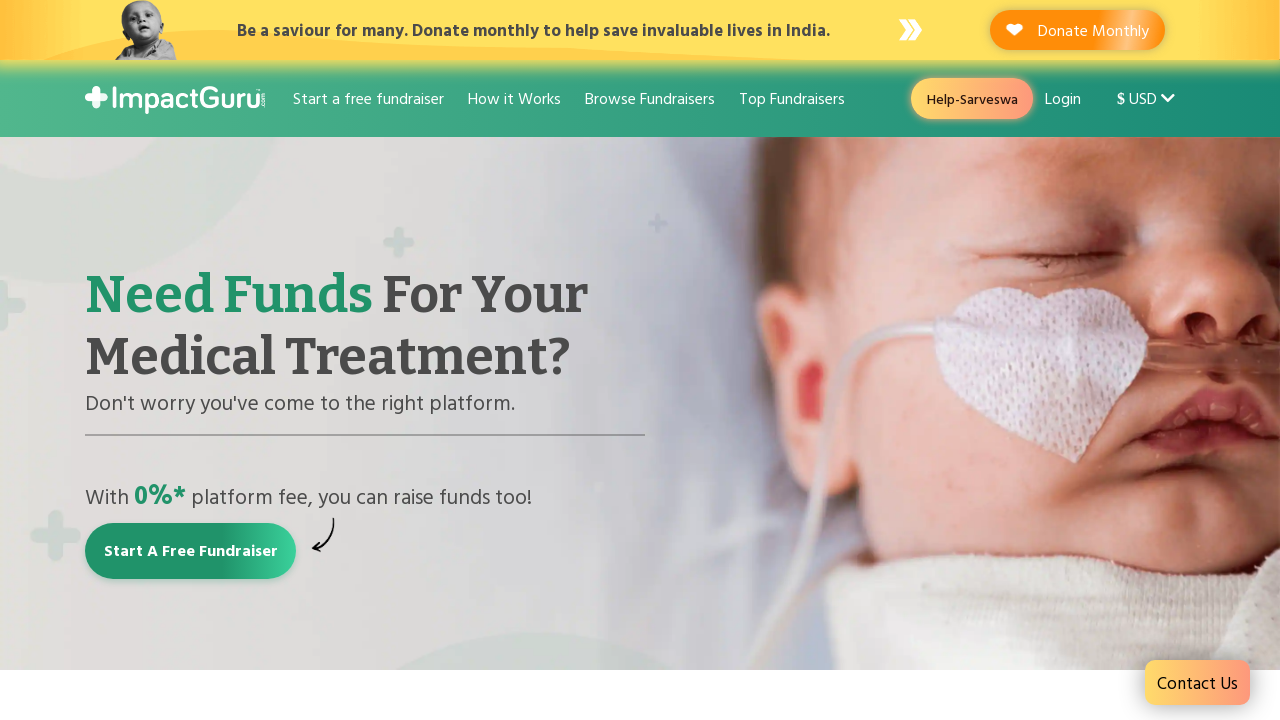

Waited for page to reach domcontentloaded state
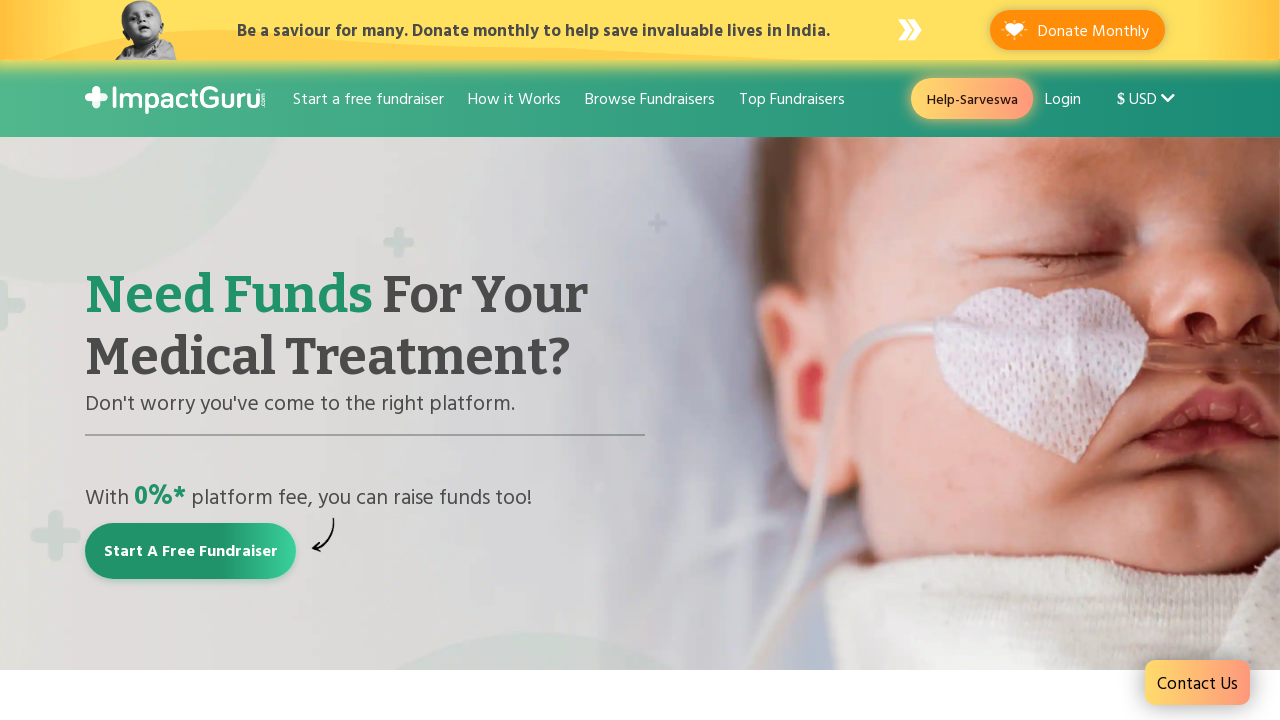

Retrieved page title: Raise money online for medical treatment: Crowdfunding India
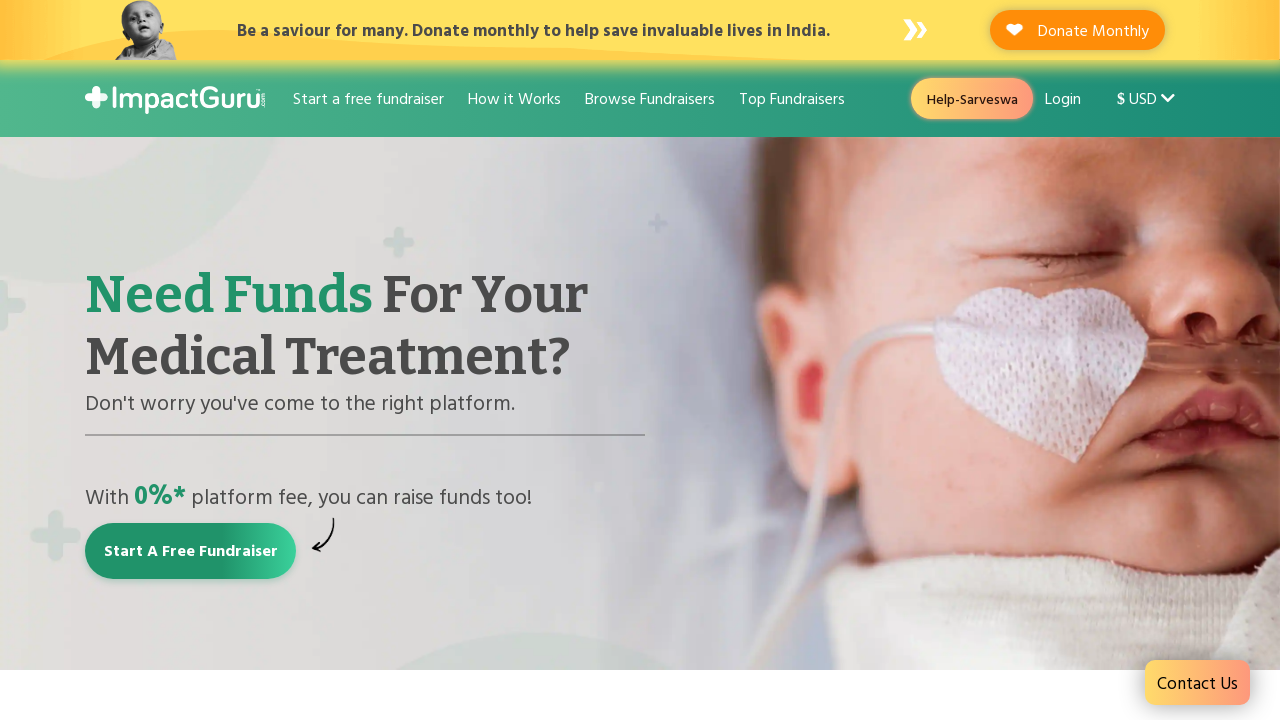

Verified page title is not empty - ImpactGuru website loaded successfully
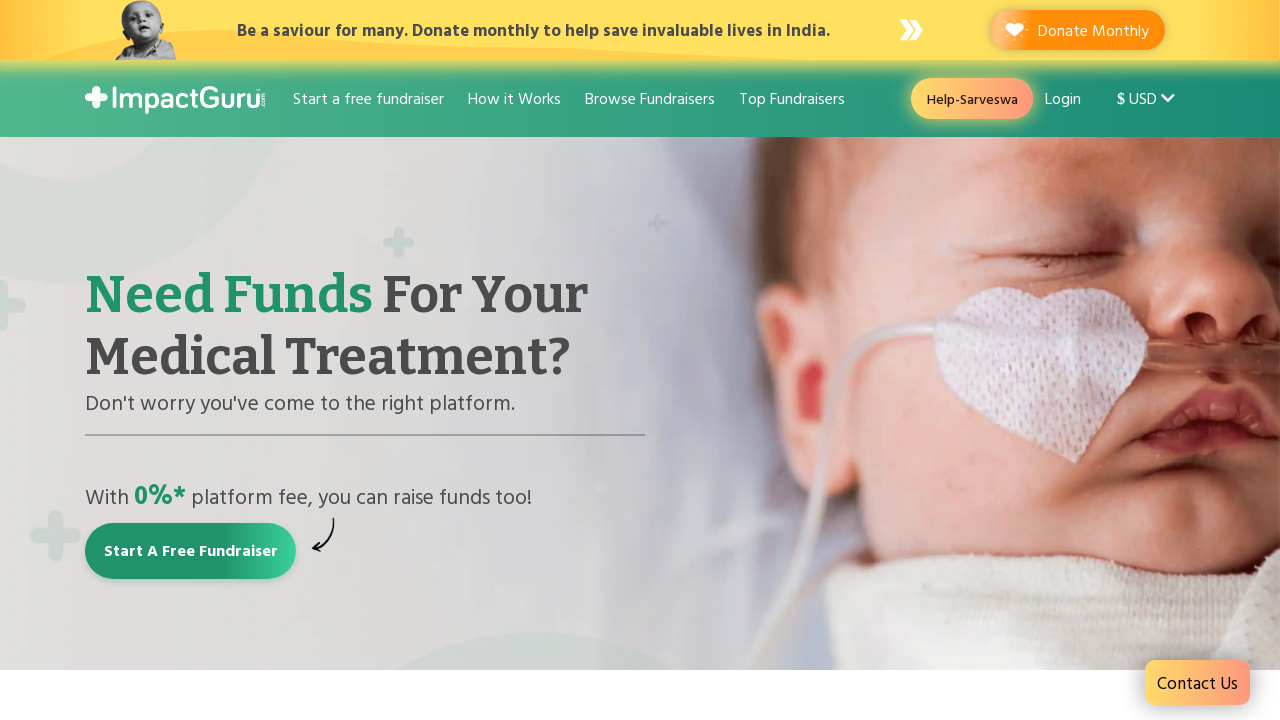

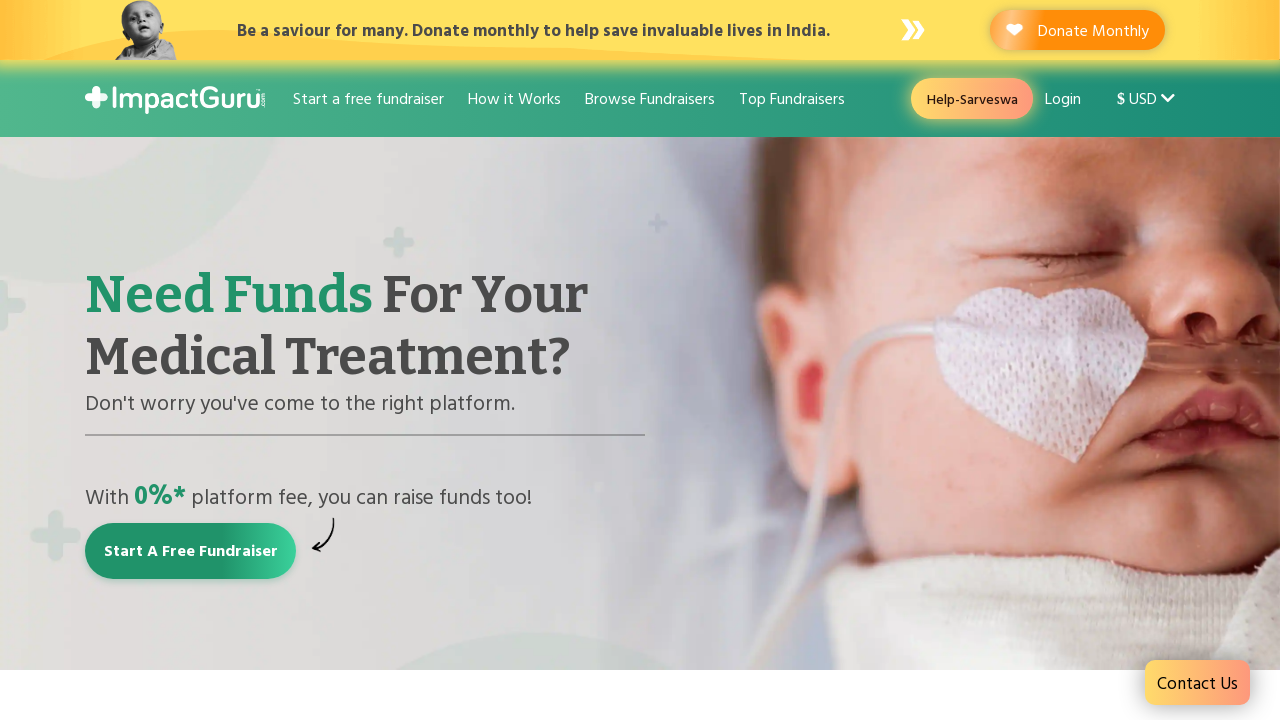